Navigates to the KFC India online ordering website and waits for the page to load.

Starting URL: https://online.kfc.co.in/

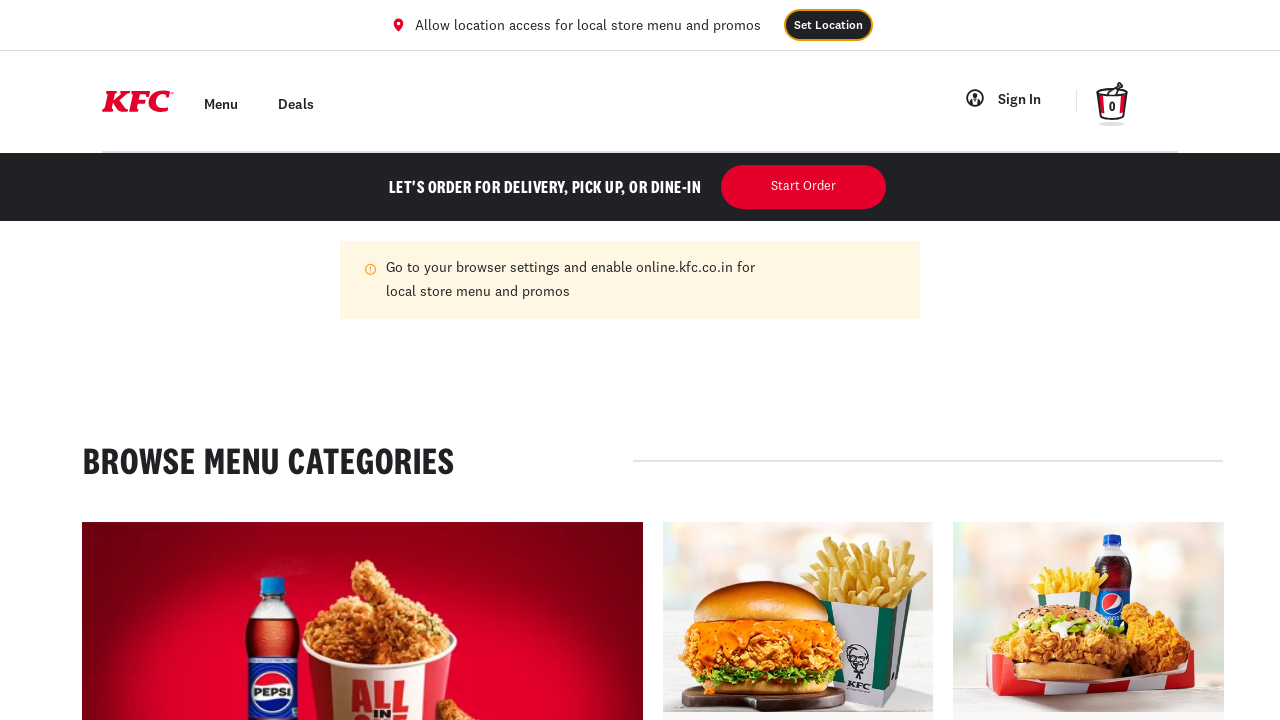

KFC India online ordering page loaded - DOM content ready
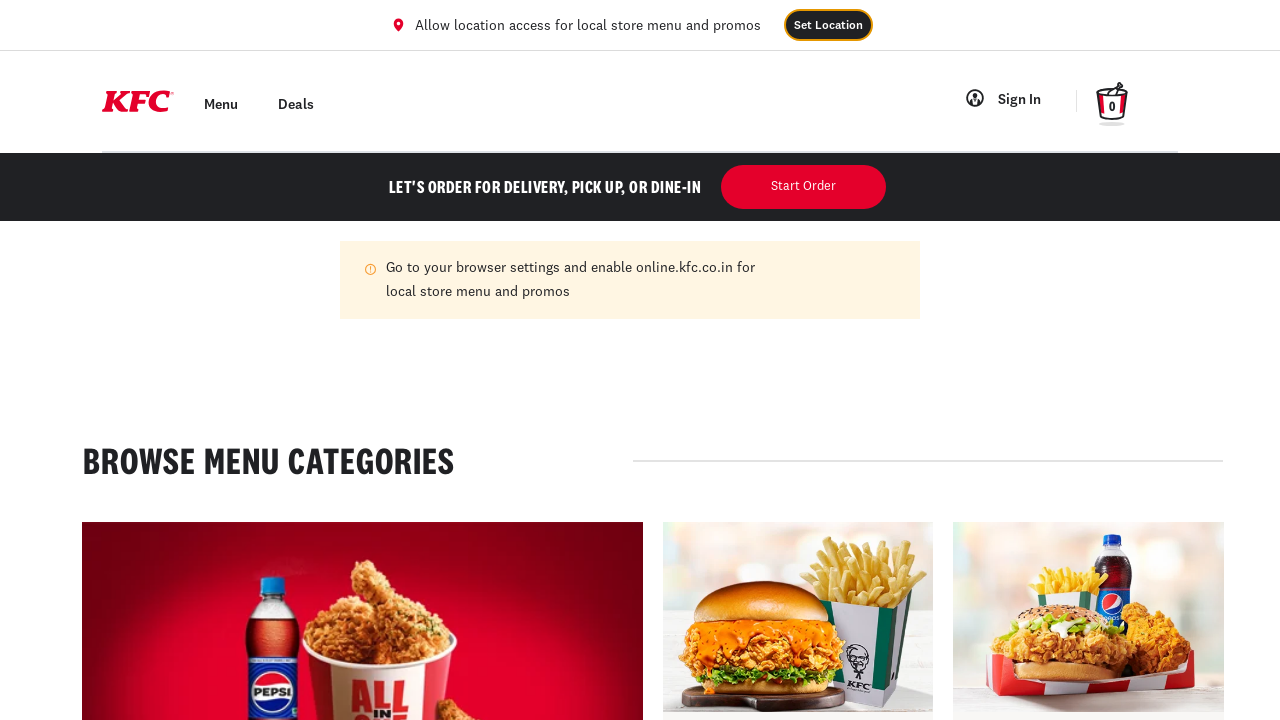

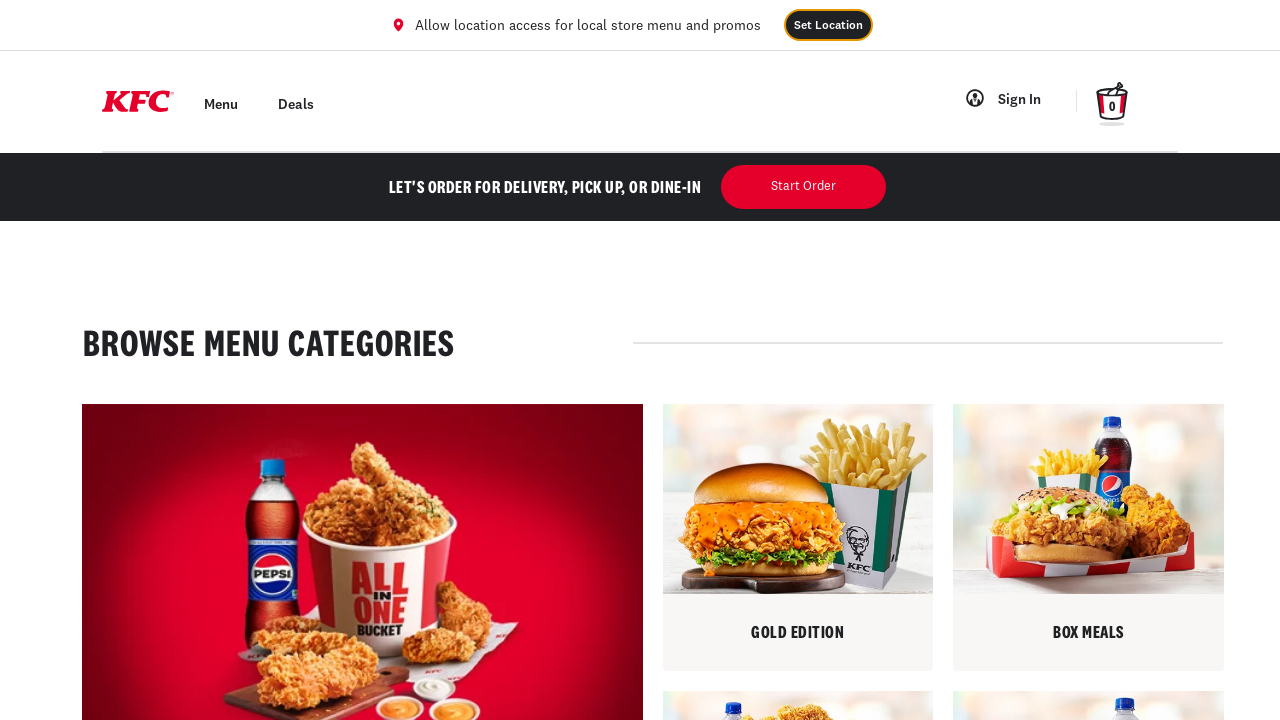